Tests the APSRTC online booking page by clicking on the "Depart On" date picker and verifying that table elements are displayed on the page.

Starting URL: http://www.apsrtconline.in/oprs-web/

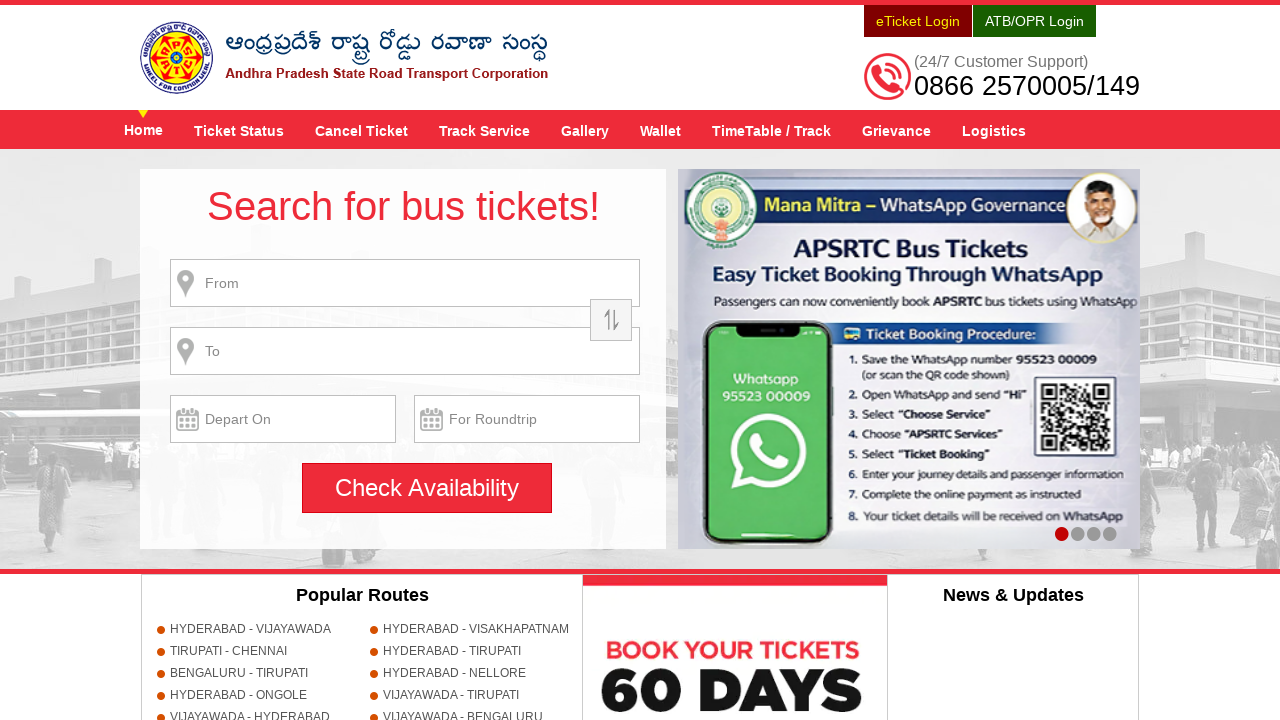

Clicked on the 'Depart On' date picker input at (283, 419) on input[value='Depart On']
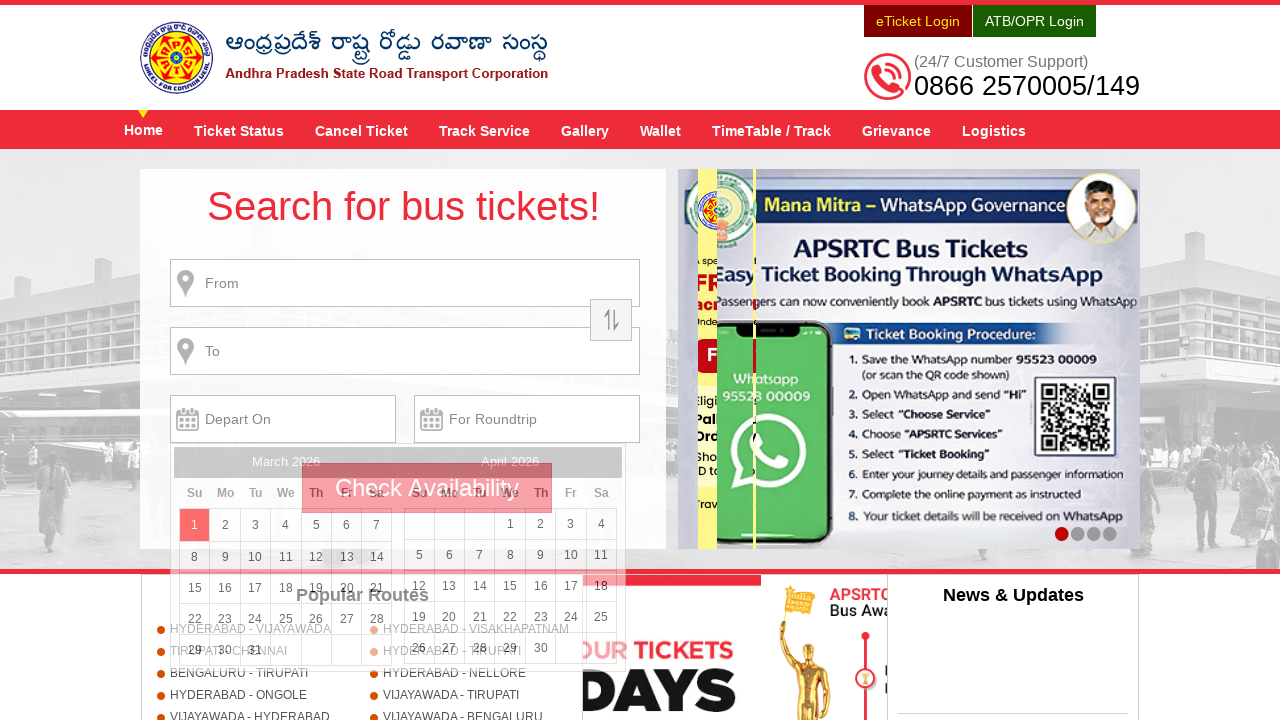

Waited 2 seconds for date picker/calendar to appear
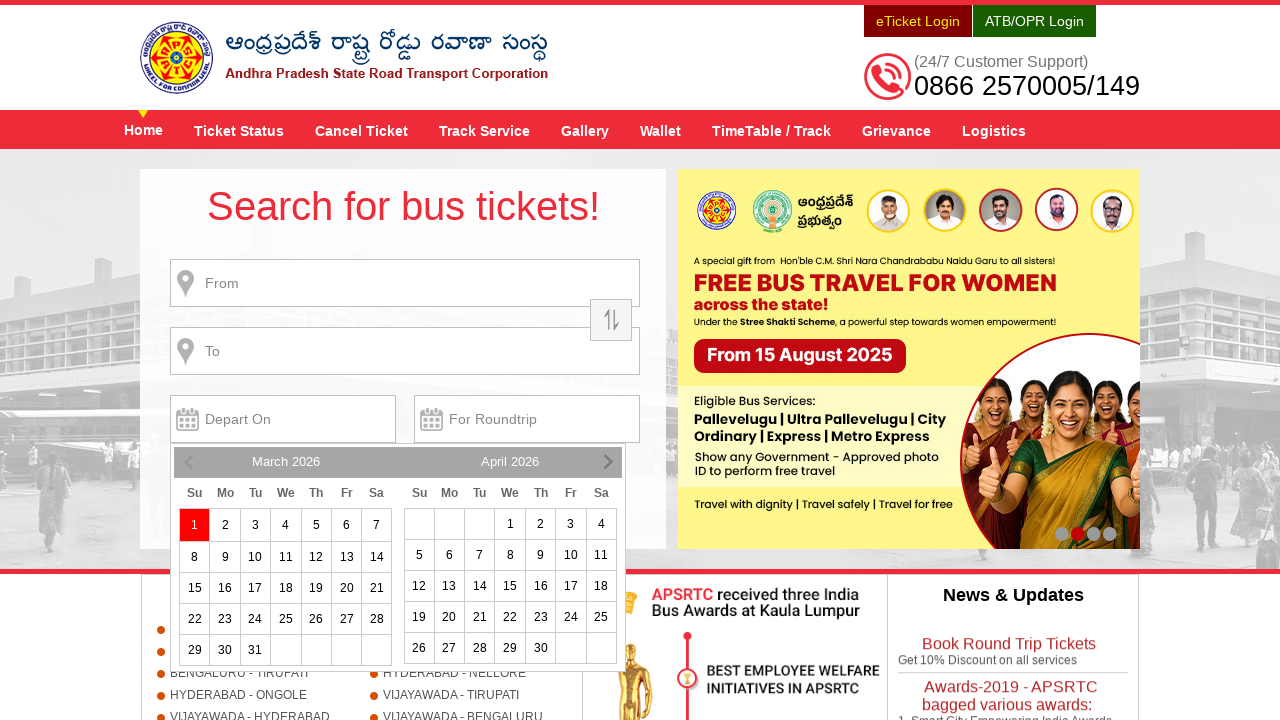

Verified that table element is present on the page
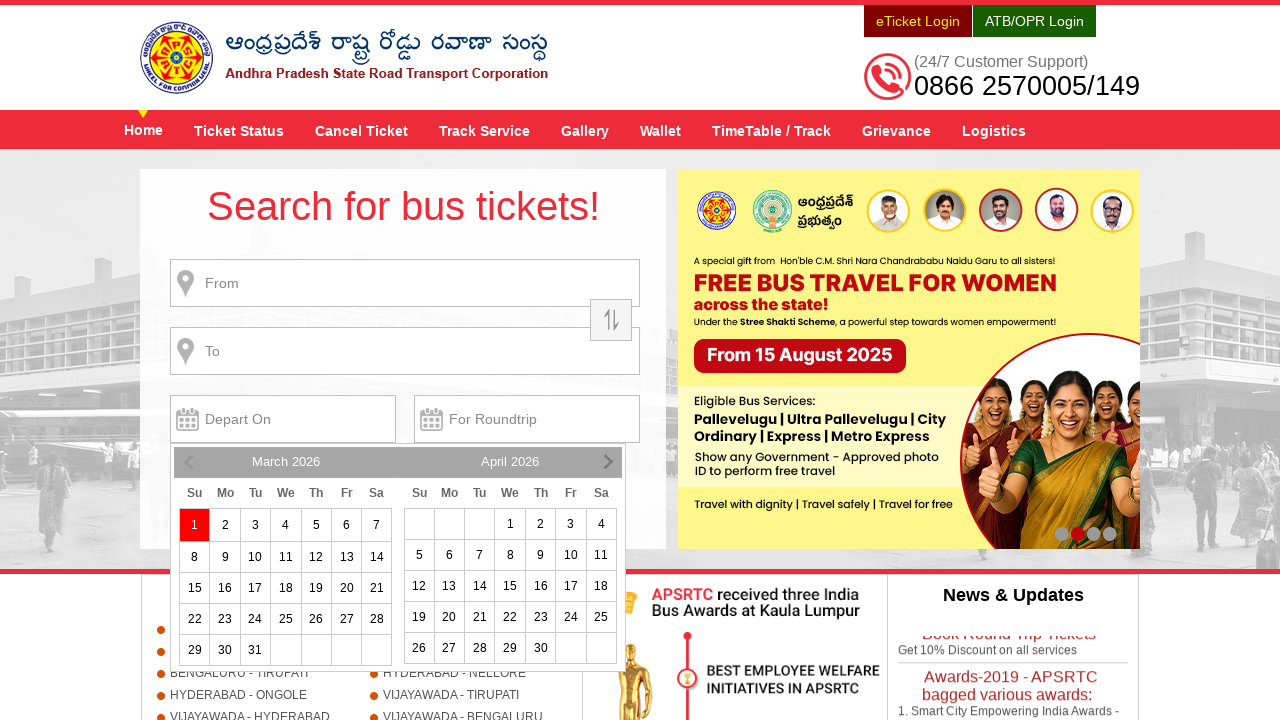

Verified that the first table contains row elements
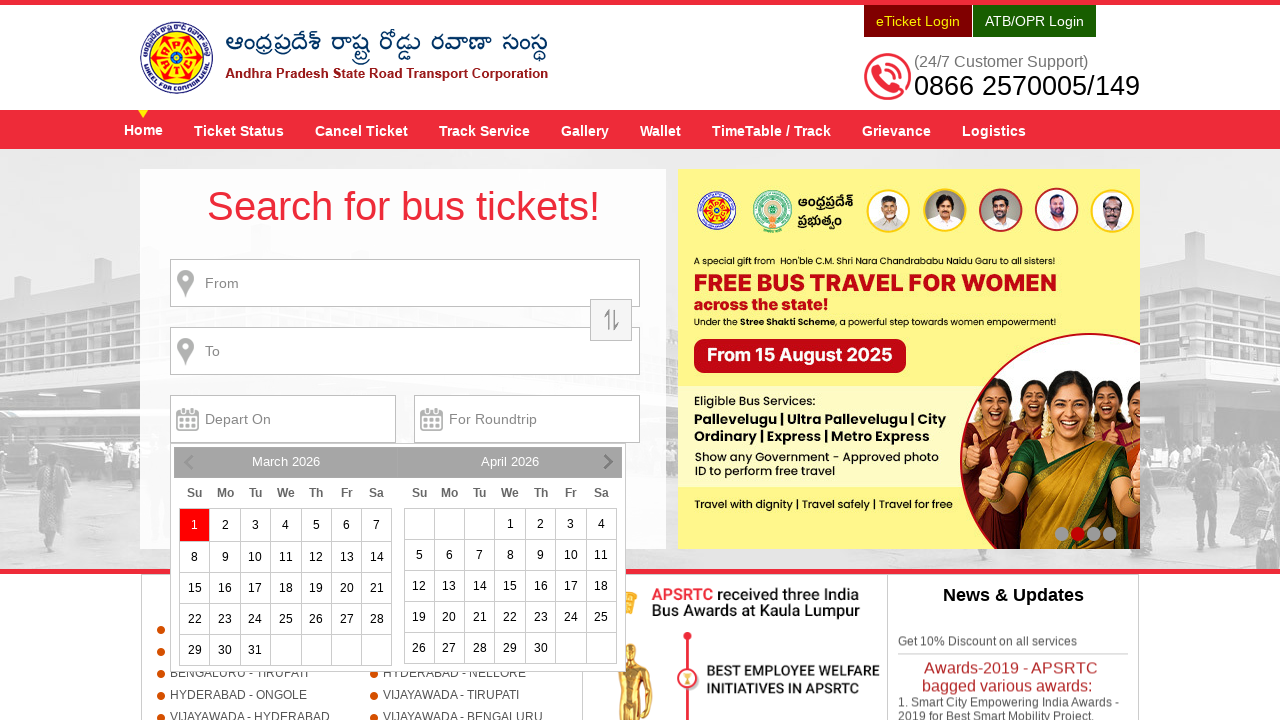

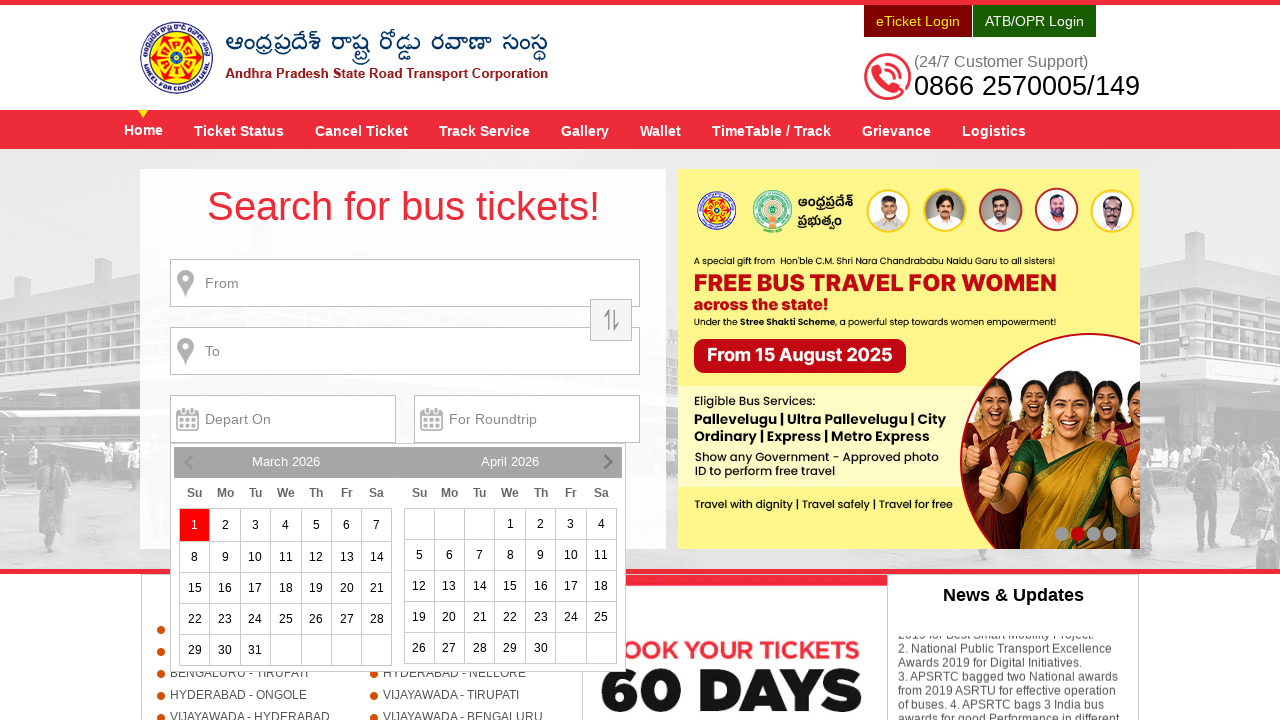